Tests filling out a text box form by entering a username and email address on the DemoQA text-box page

Starting URL: https://demoqa.com/text-box

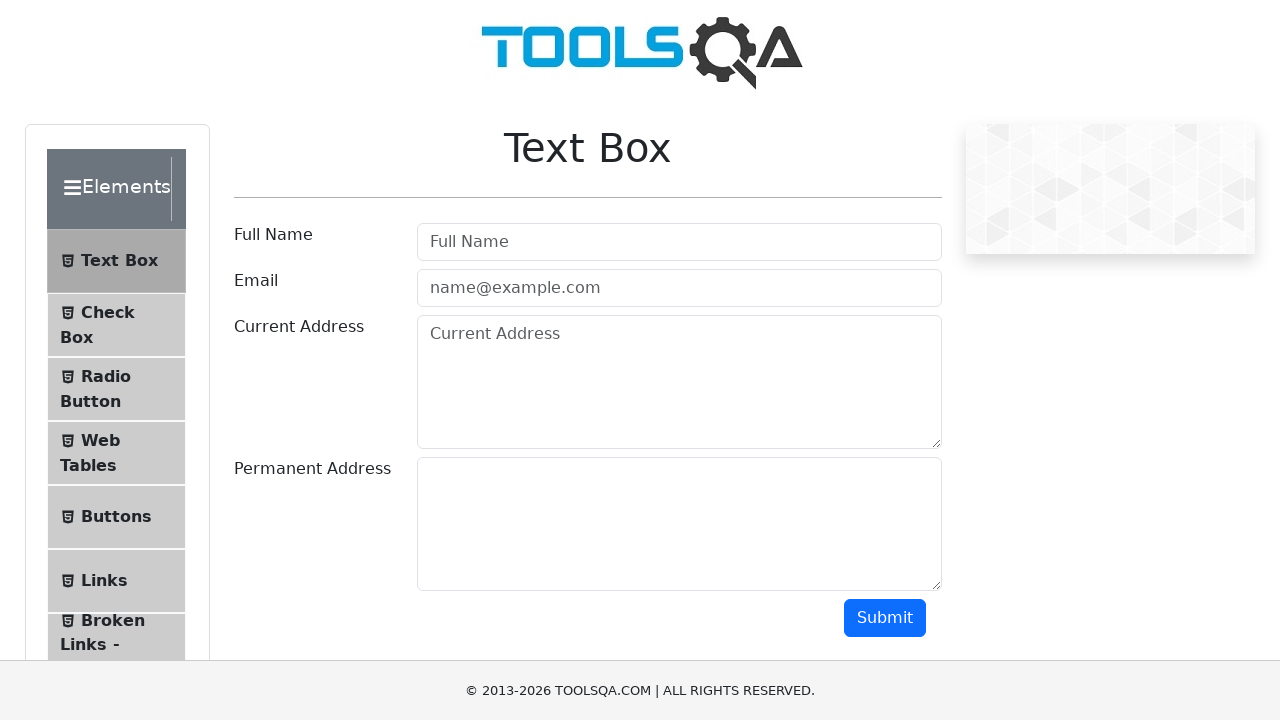

Username field is visible and ready
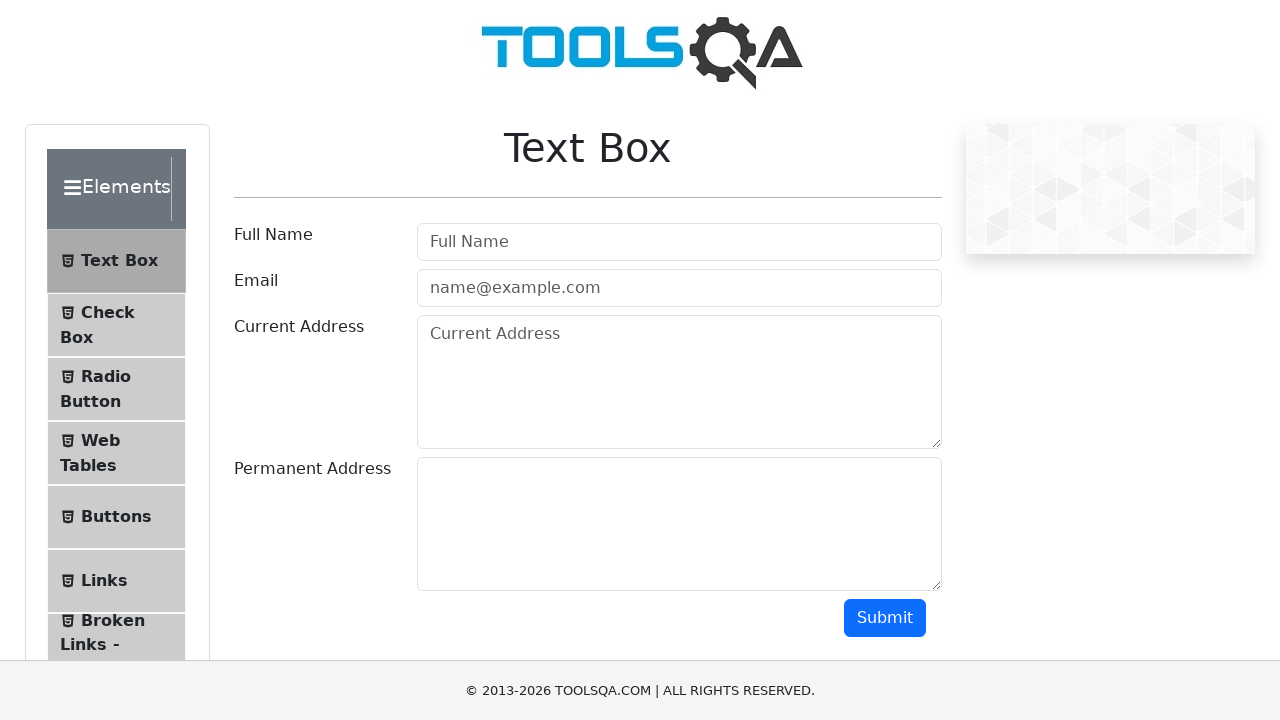

Filled username field with 'Tester Testerov' on #userName
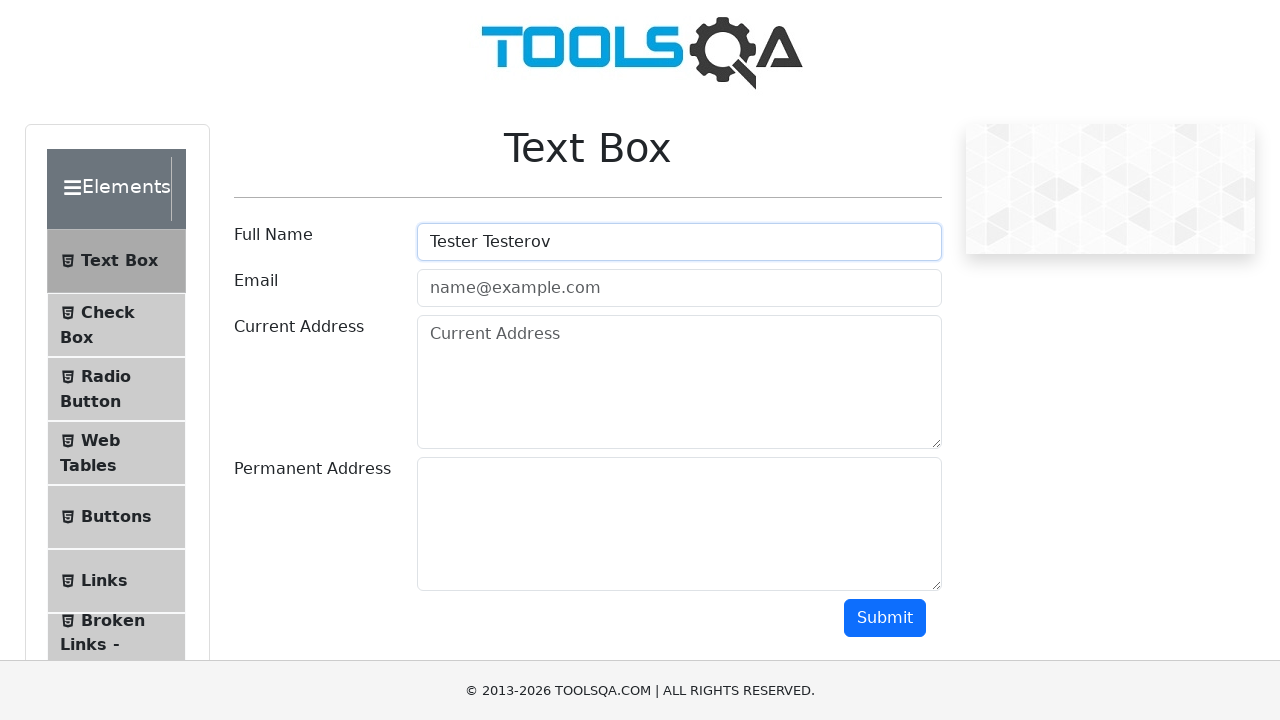

Email field is visible and ready
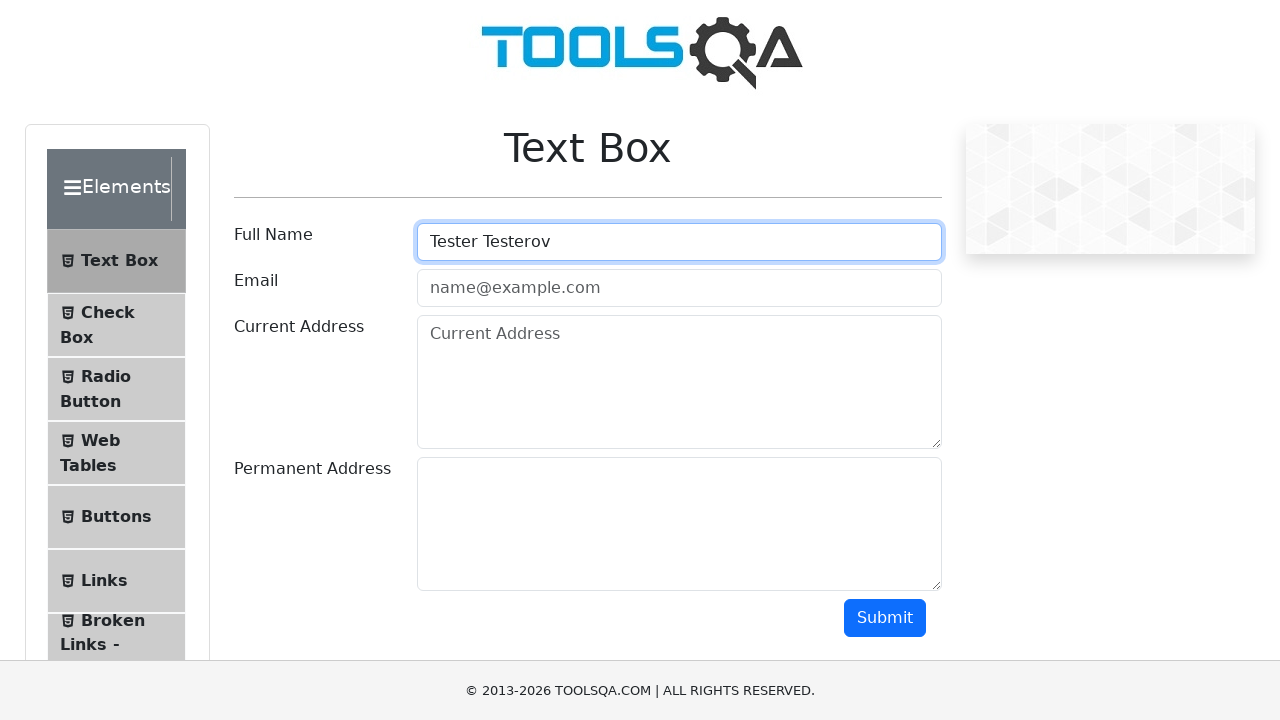

Filled email field with 'tester@test.bg' on #userEmail
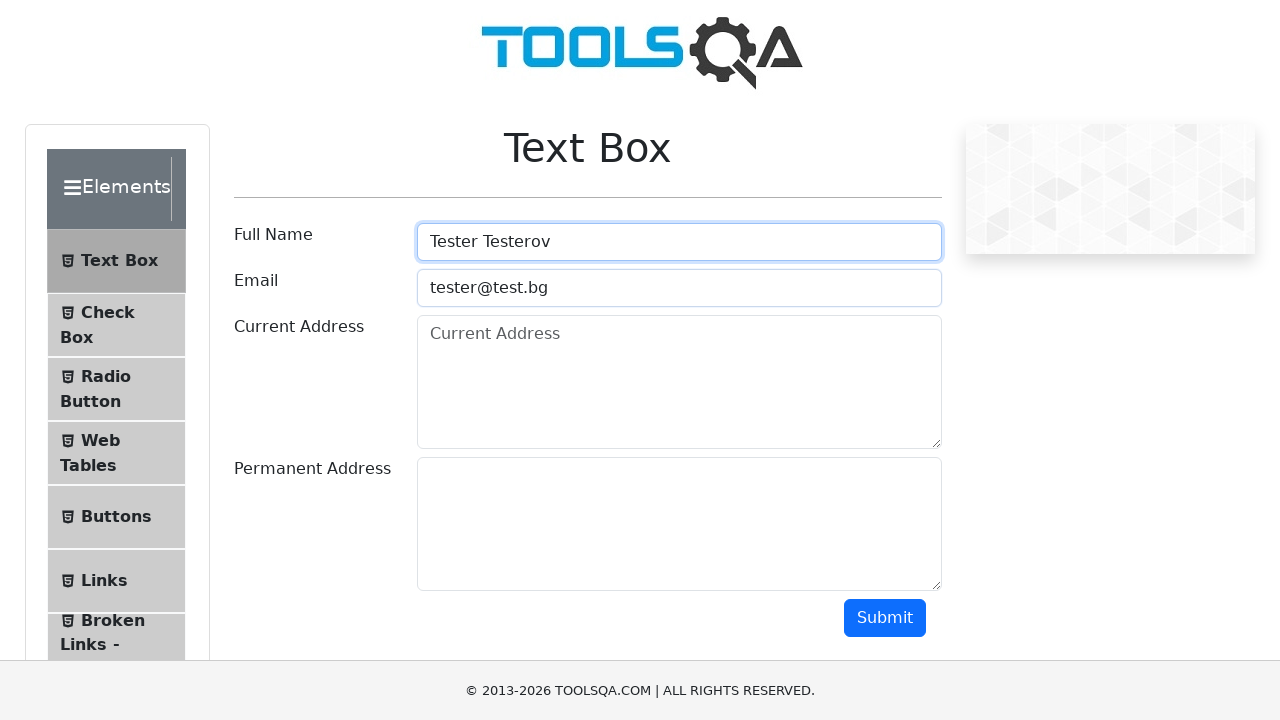

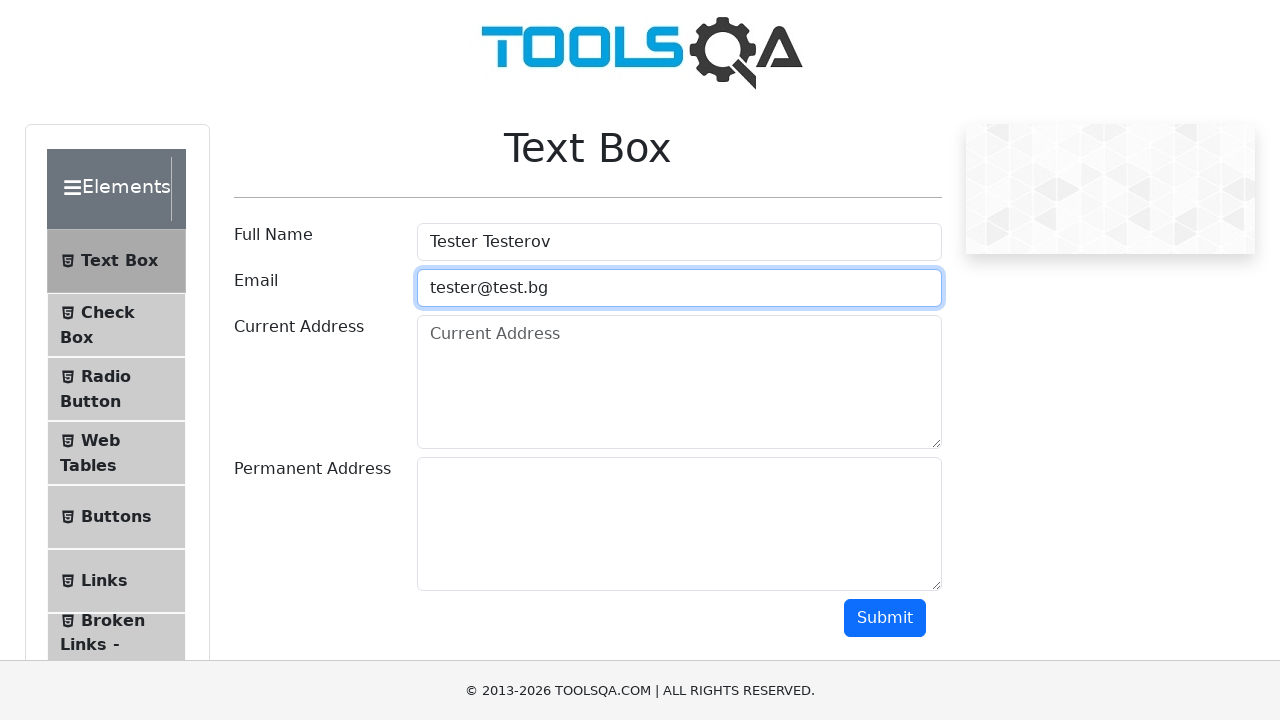